Tests prompt alert handling by clicking the Prompt Alert button, entering a custom message, accepting the alert, and verifying the result text.

Starting URL: https://training-support.net/webelements/alerts

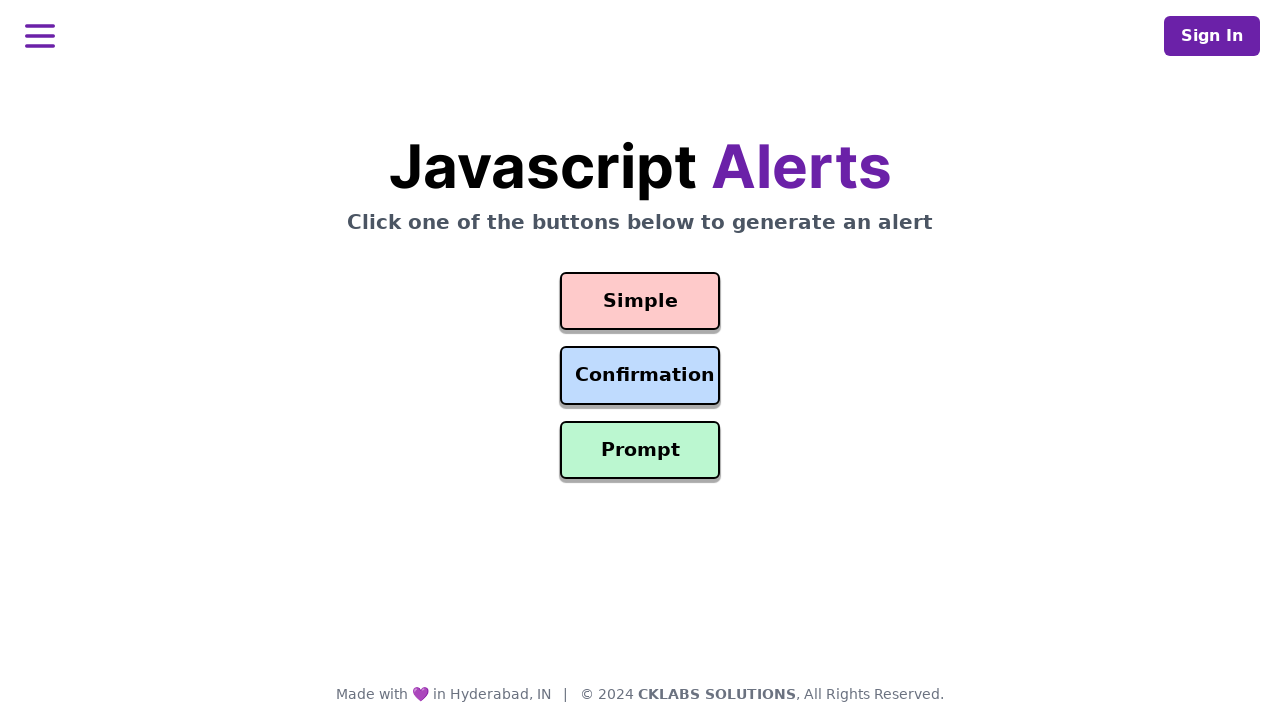

Set up dialog handler to accept prompt with 'Custom Message'
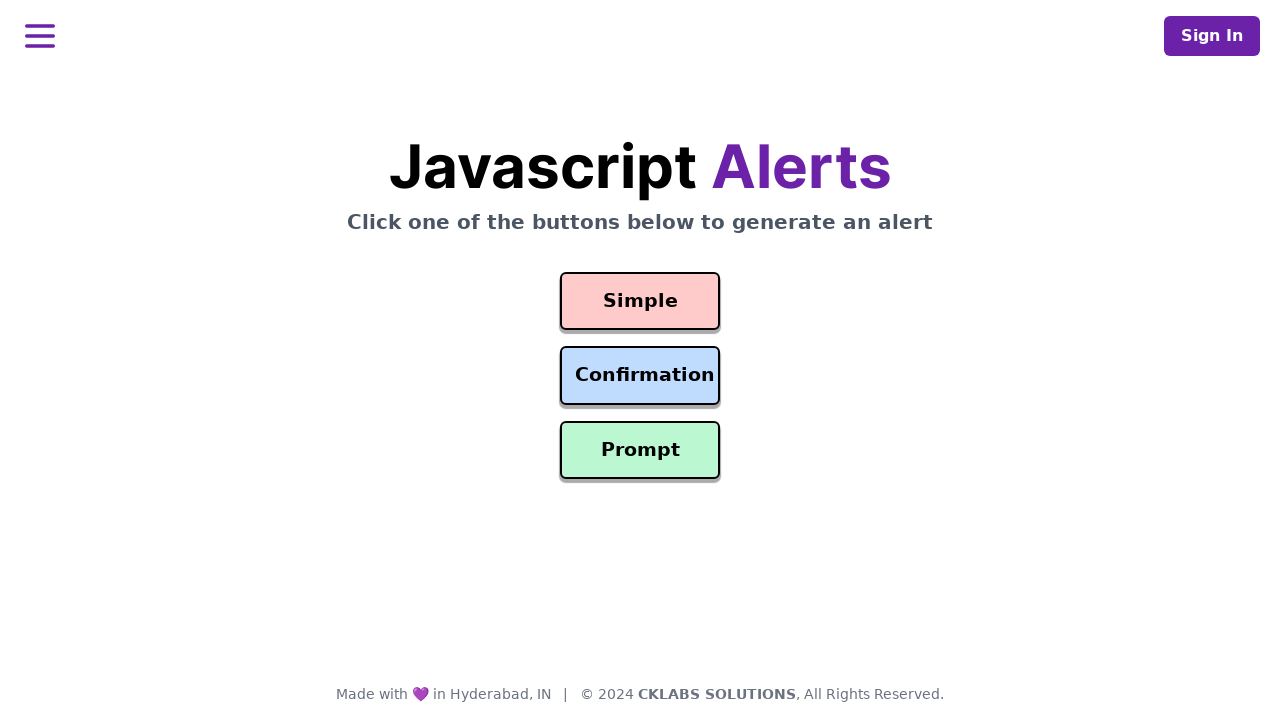

Clicked the Prompt Alert button at (640, 450) on #prompt
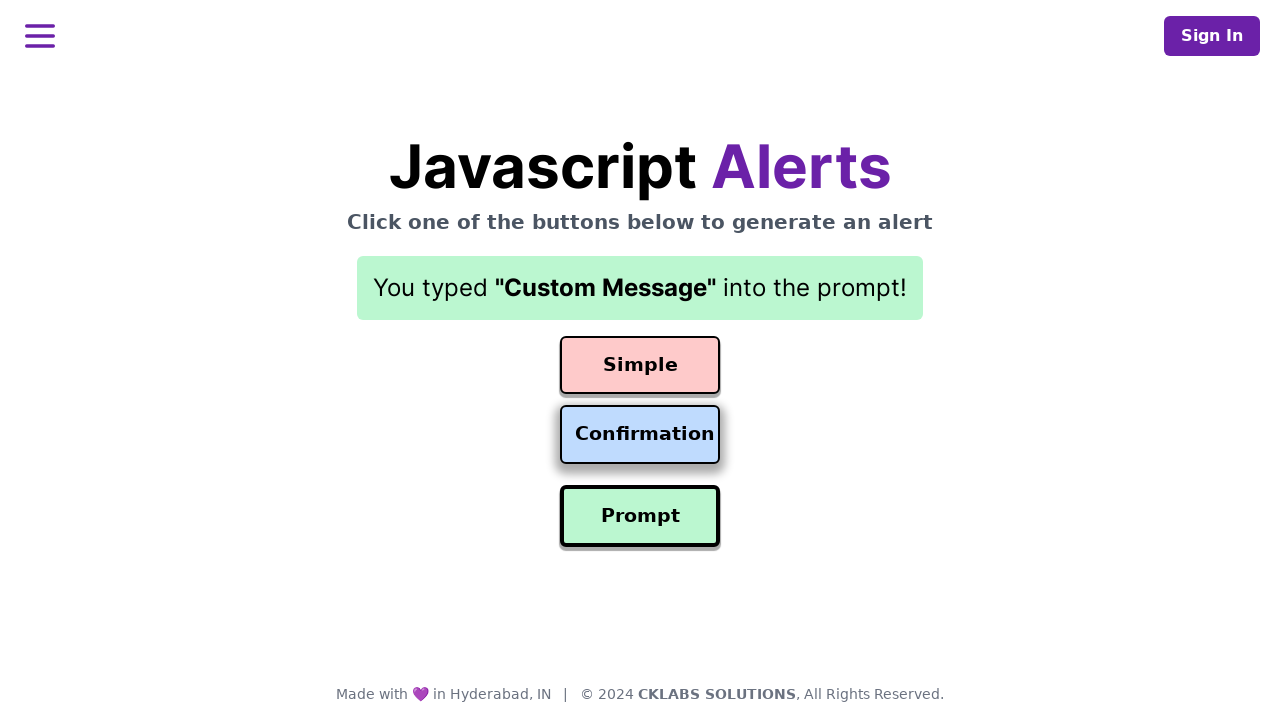

Result text element loaded after prompt alert acceptance
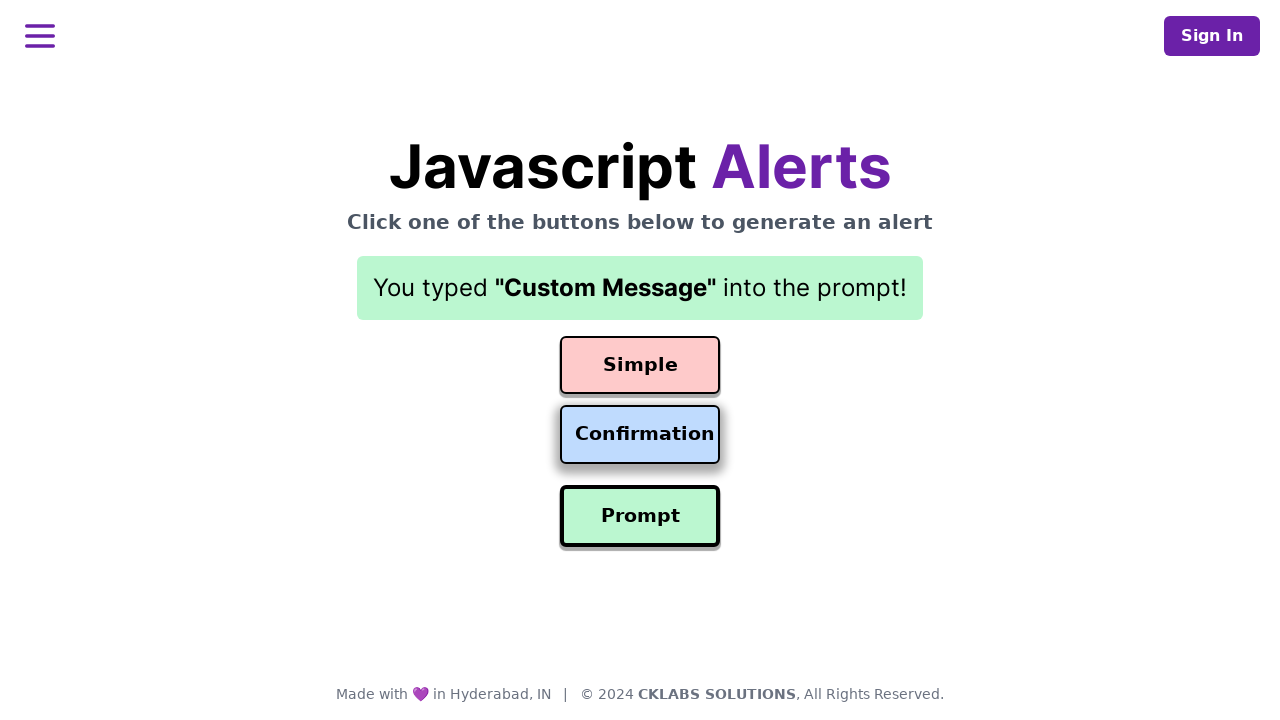

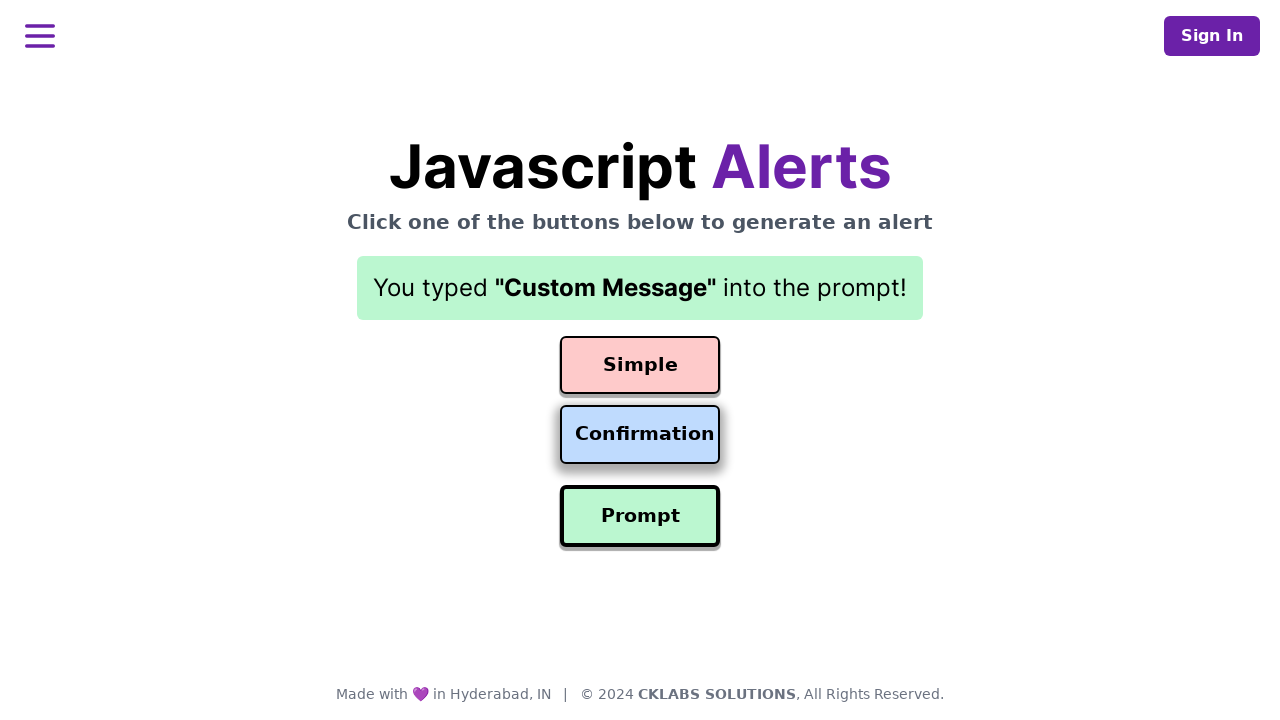